Tests that entered text is trimmed when saving edits

Starting URL: https://demo.playwright.dev/todomvc

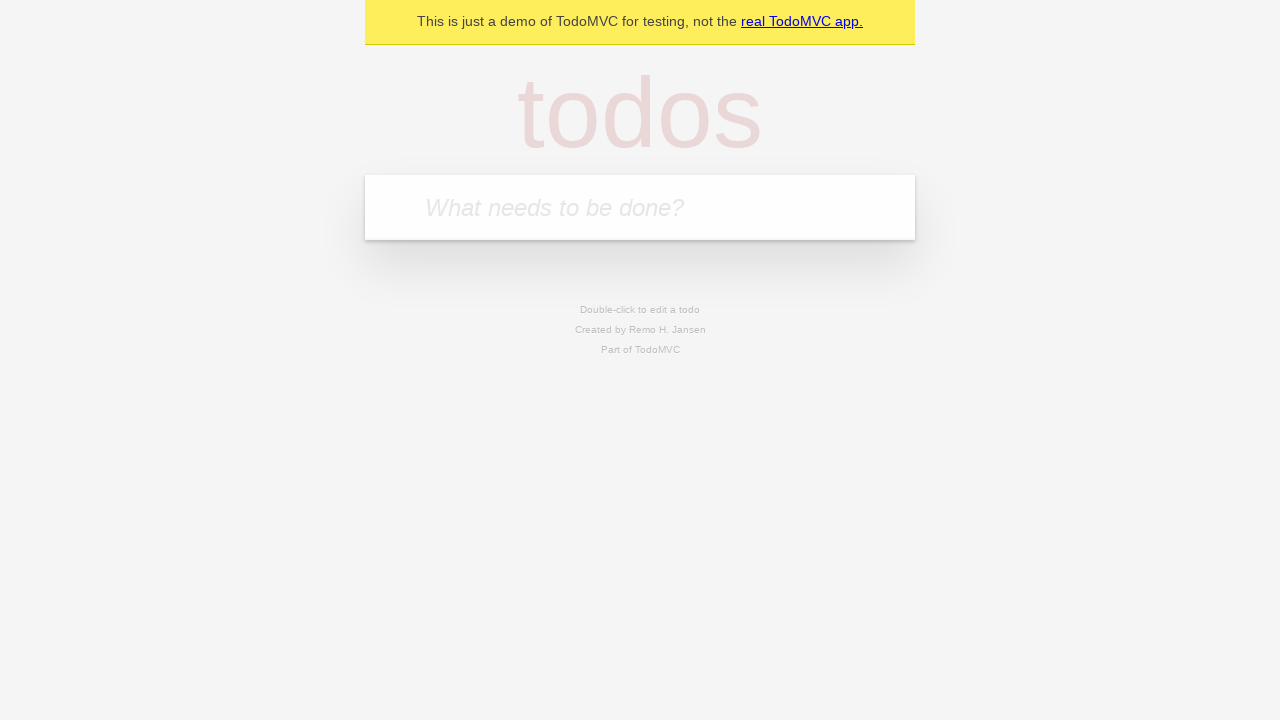

Filled todo input with 'buy some cheese' on internal:attr=[placeholder="What needs to be done?"i]
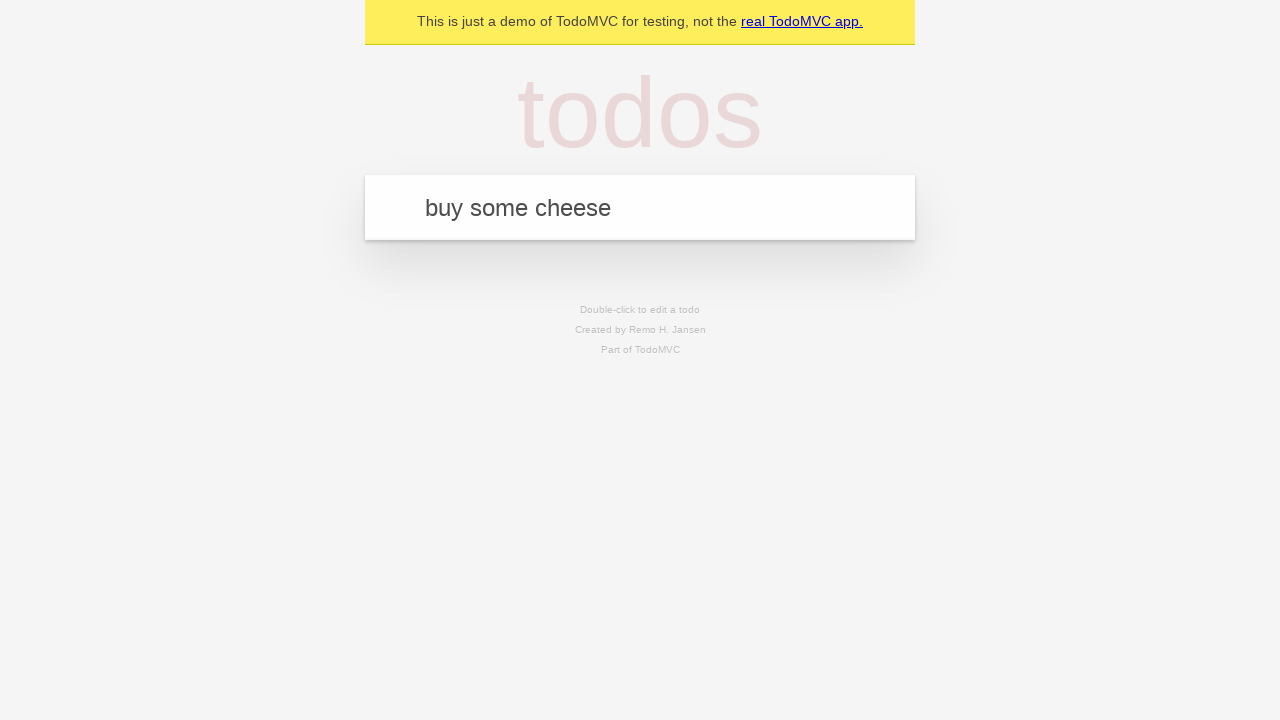

Pressed Enter to create first todo on internal:attr=[placeholder="What needs to be done?"i]
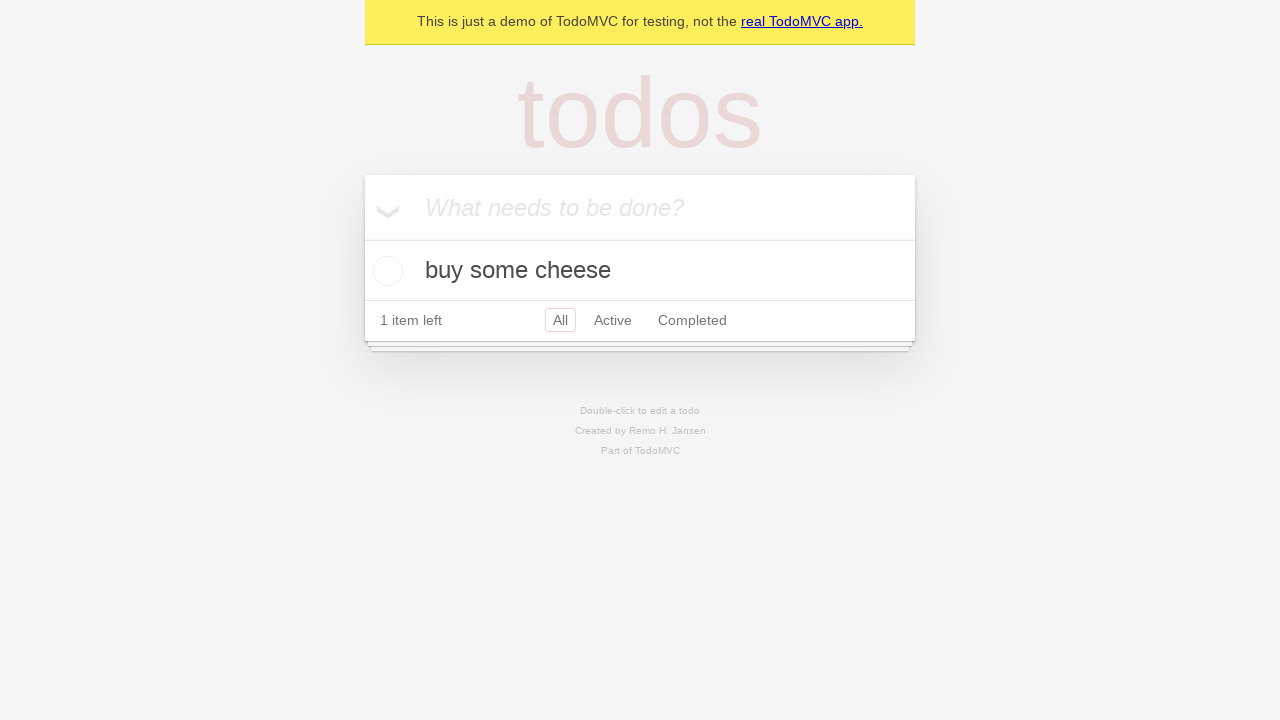

Filled todo input with 'feed the cat' on internal:attr=[placeholder="What needs to be done?"i]
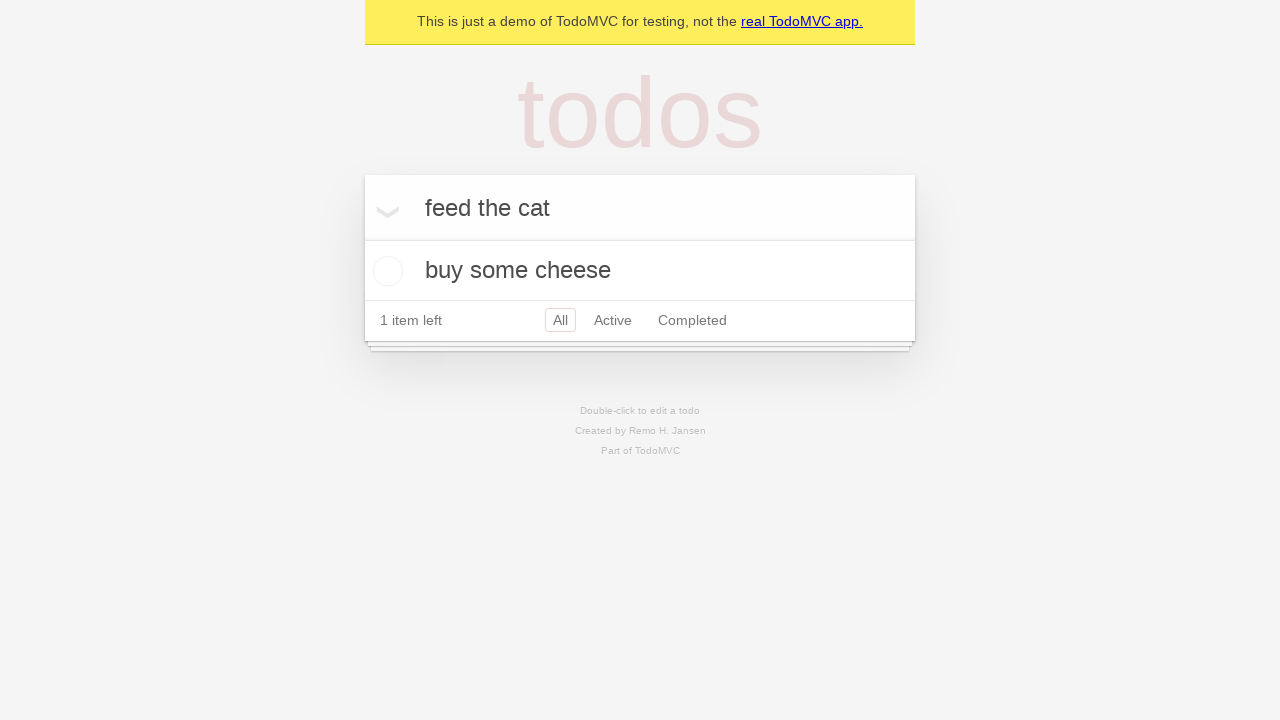

Pressed Enter to create second todo on internal:attr=[placeholder="What needs to be done?"i]
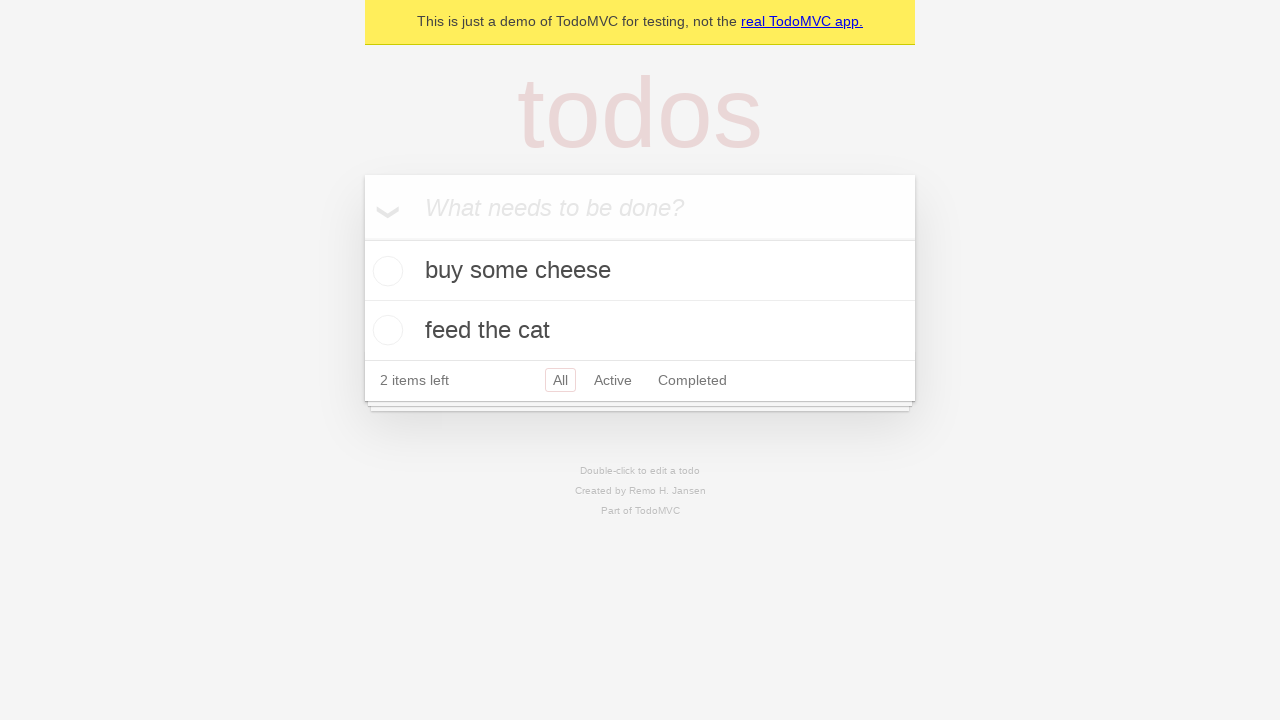

Filled todo input with 'book a doctors appointment' on internal:attr=[placeholder="What needs to be done?"i]
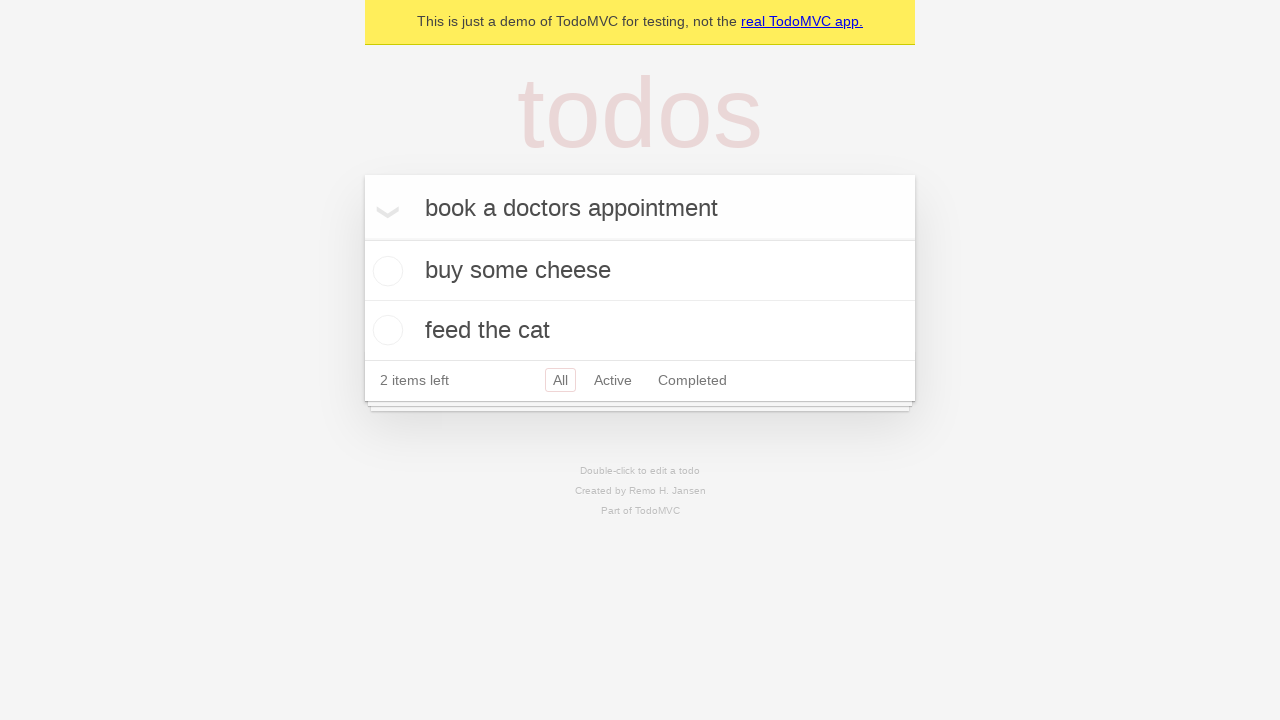

Pressed Enter to create third todo on internal:attr=[placeholder="What needs to be done?"i]
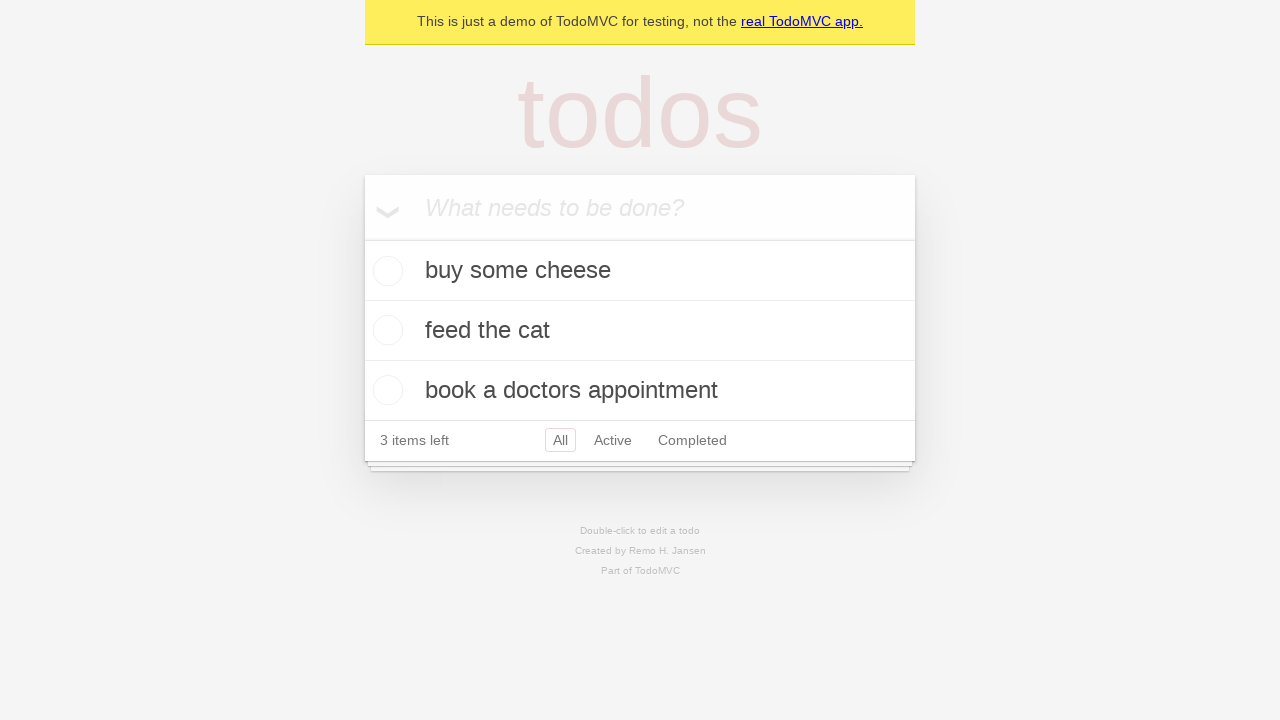

Double-clicked second todo to enter edit mode at (640, 331) on internal:testid=[data-testid="todo-item"s] >> nth=1
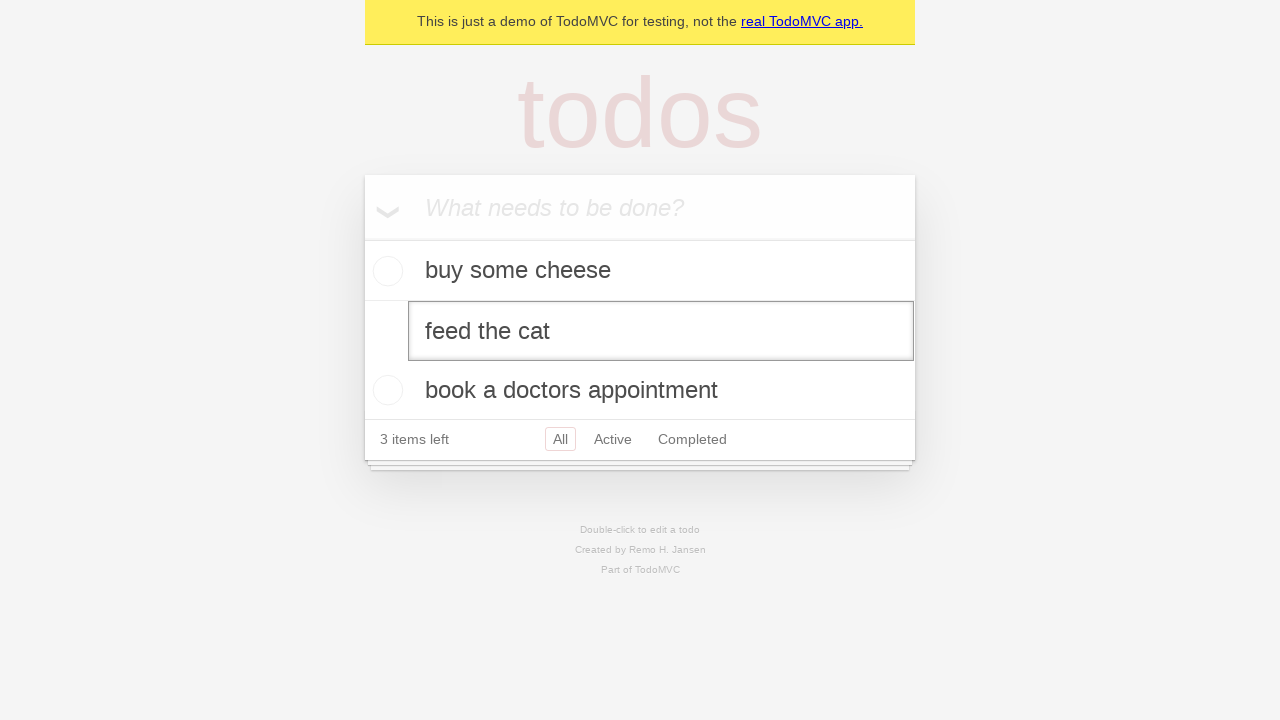

Filled edit field with whitespace-padded text '    buy some sausages    ' on internal:testid=[data-testid="todo-item"s] >> nth=1 >> internal:role=textbox[nam
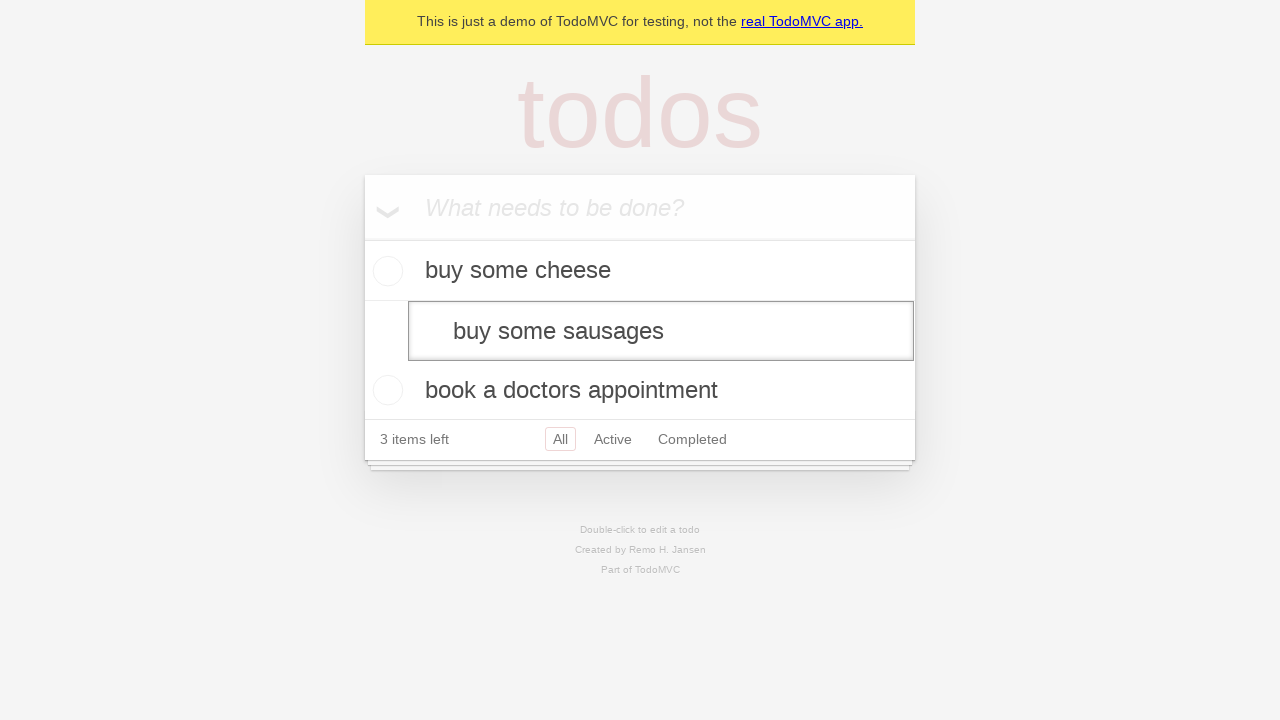

Pressed Enter to save edited todo with trimmed text on internal:testid=[data-testid="todo-item"s] >> nth=1 >> internal:role=textbox[nam
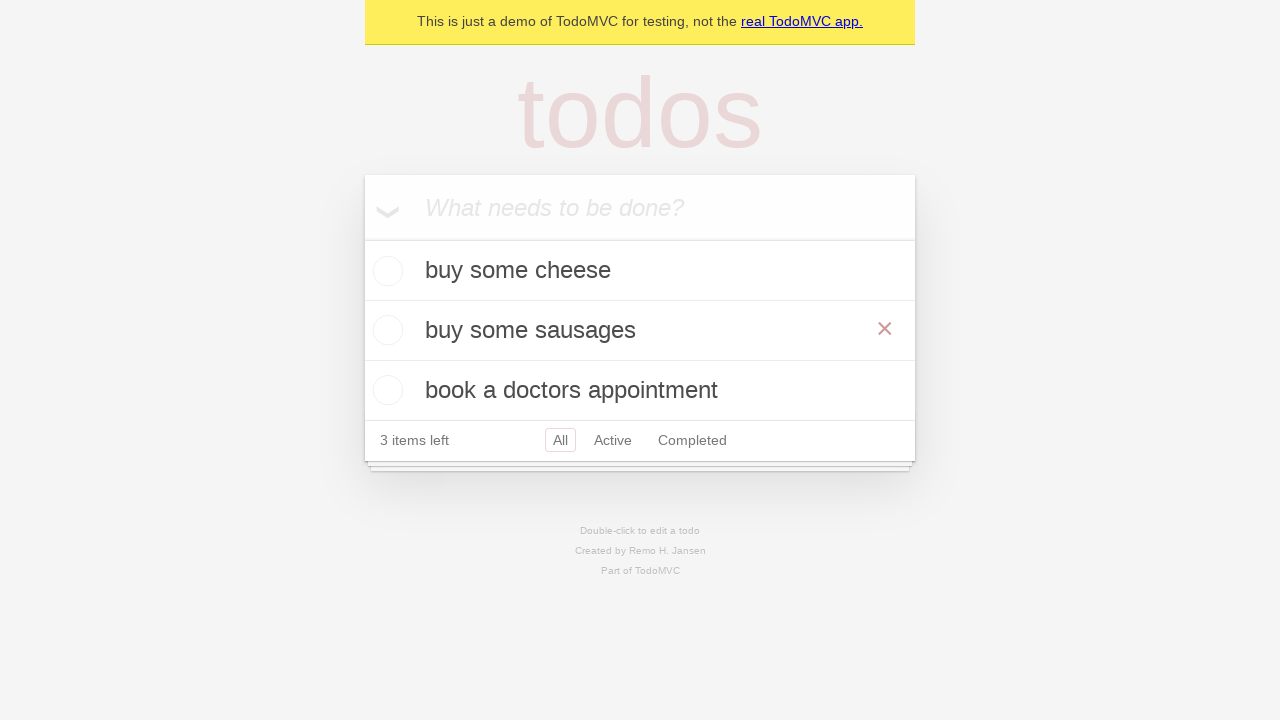

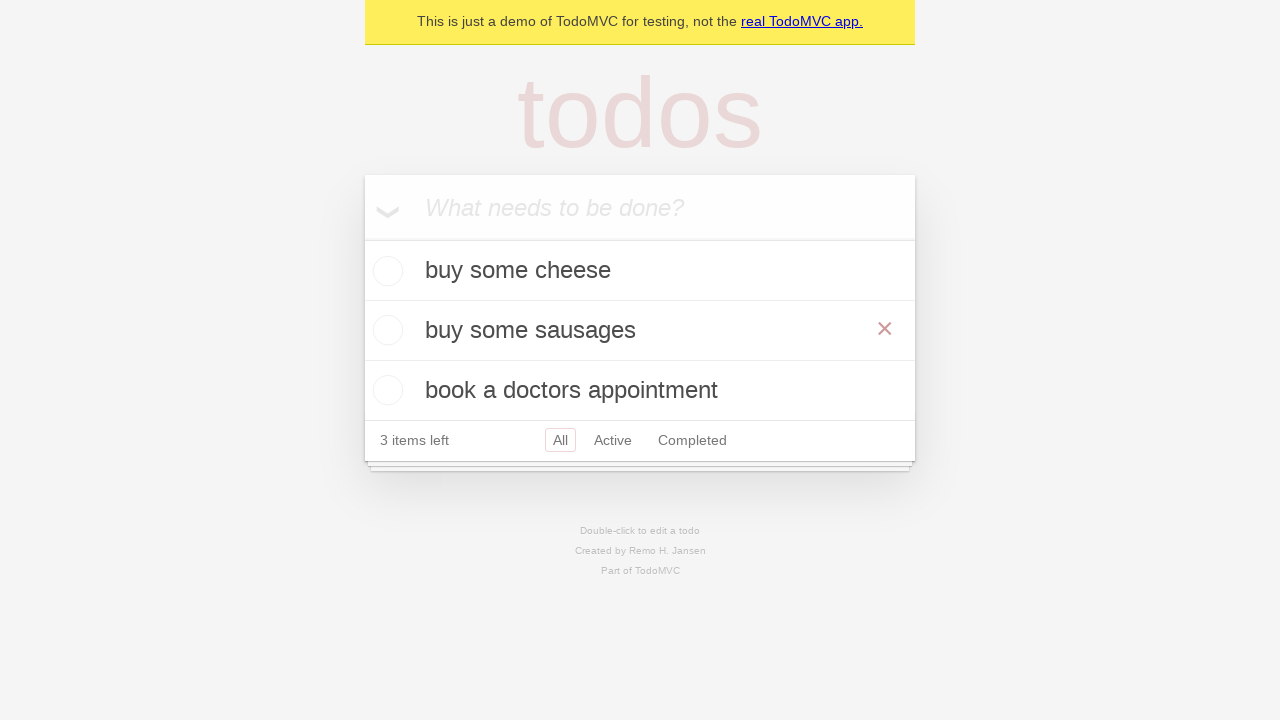